Tests that the back button correctly navigates between filter views.

Starting URL: https://demo.playwright.dev/todomvc

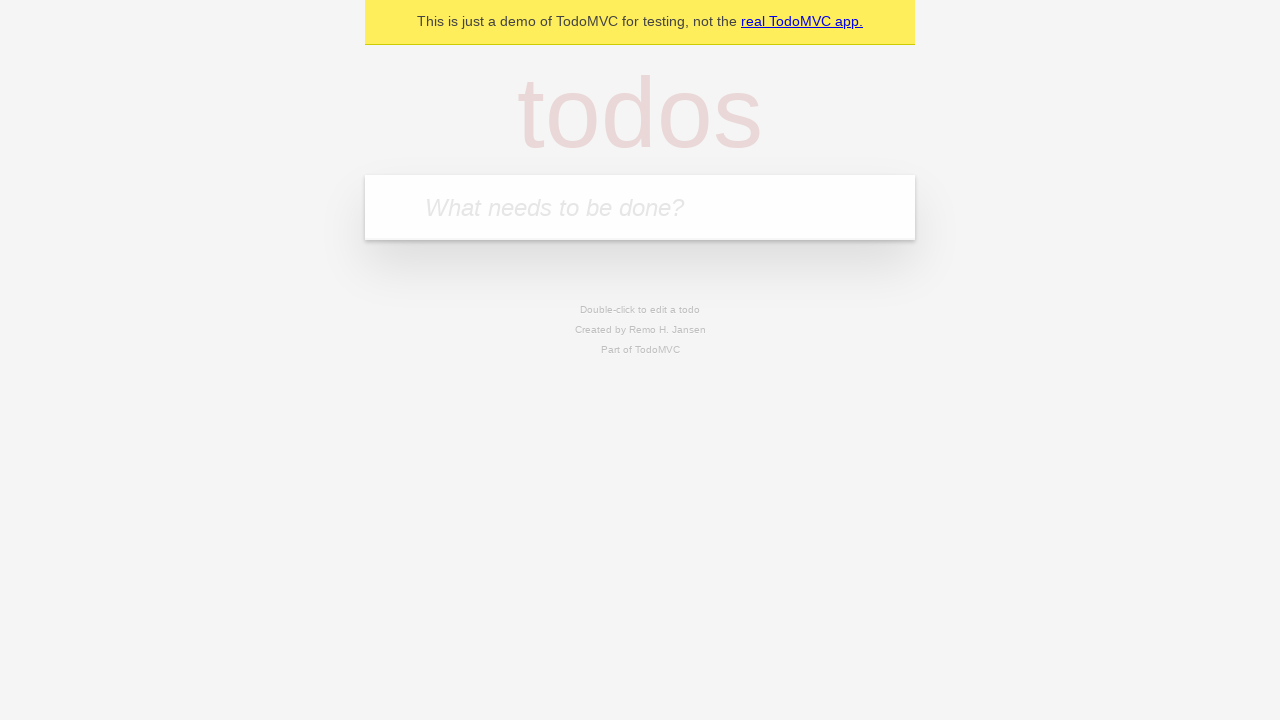

Filled new todo field with 'buy some cheese' on .new-todo
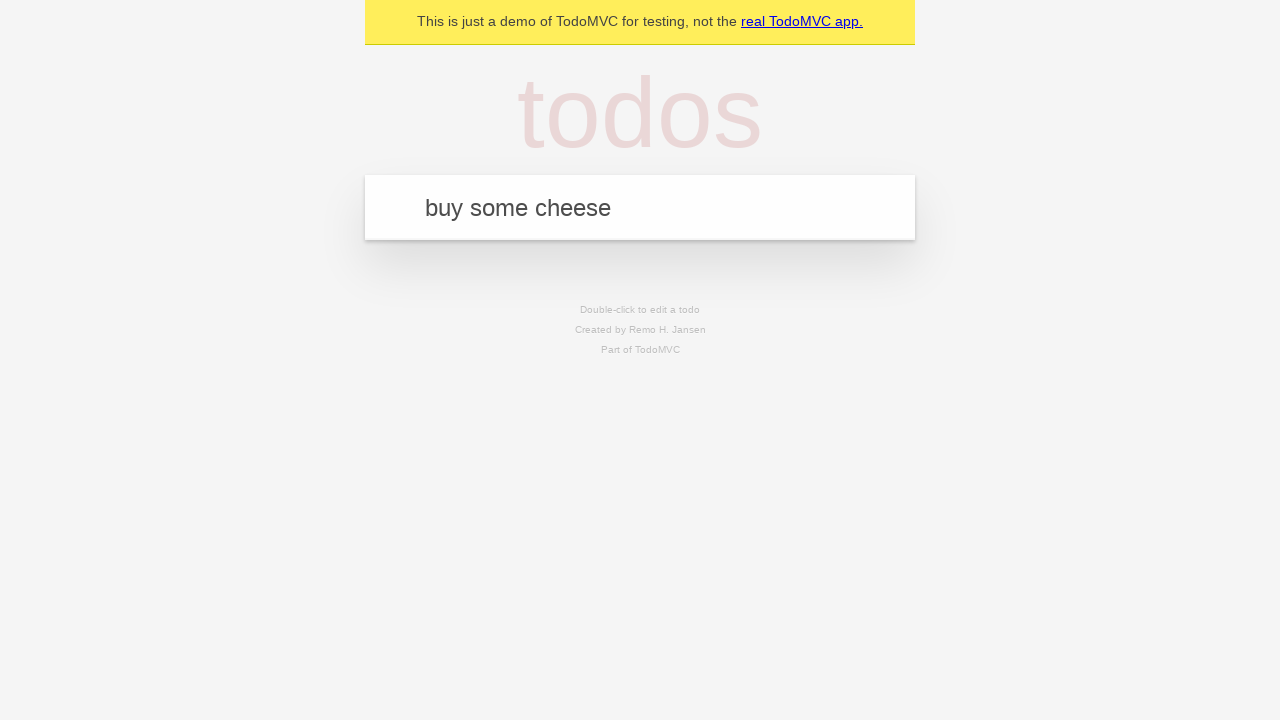

Pressed Enter to add first todo on .new-todo
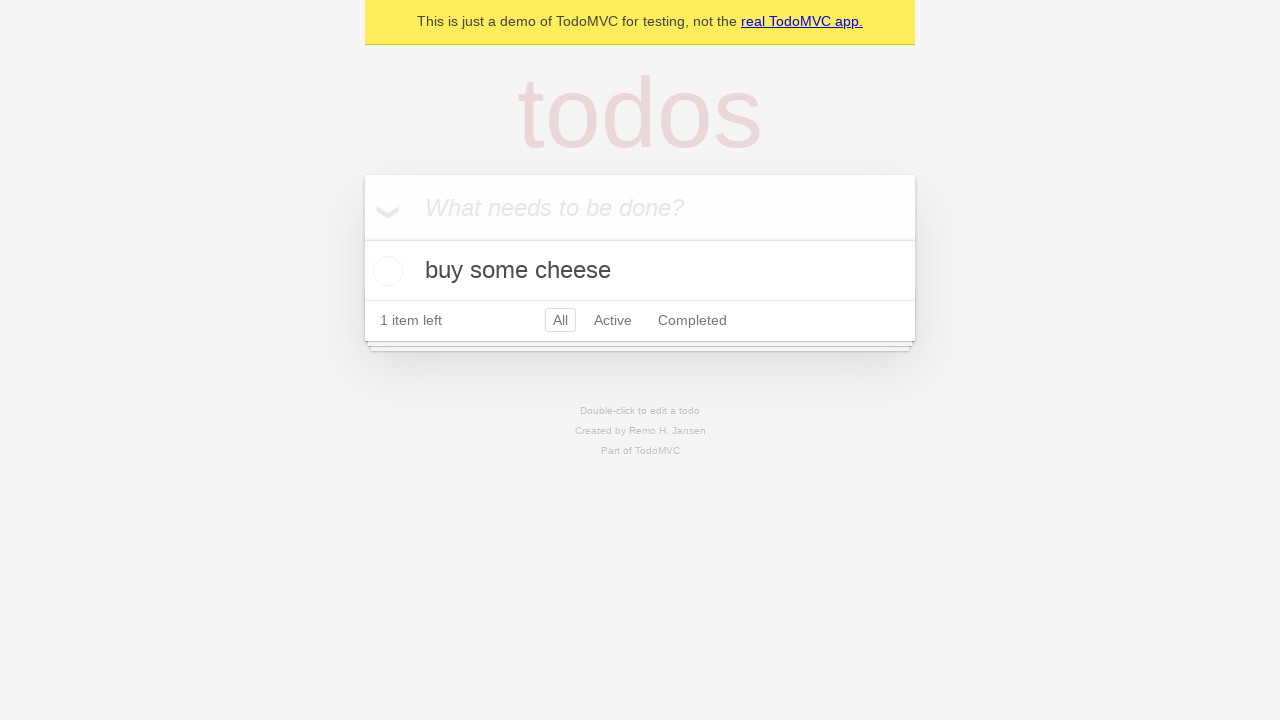

Filled new todo field with 'feed the cat' on .new-todo
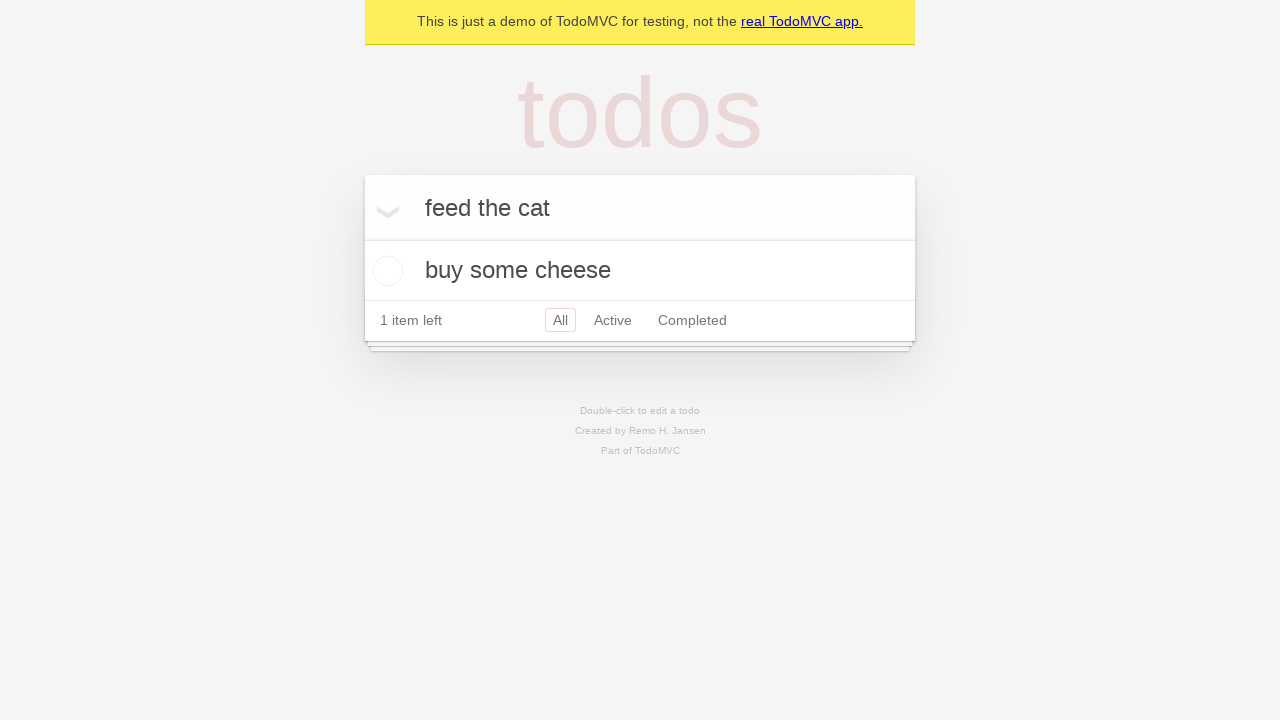

Pressed Enter to add second todo on .new-todo
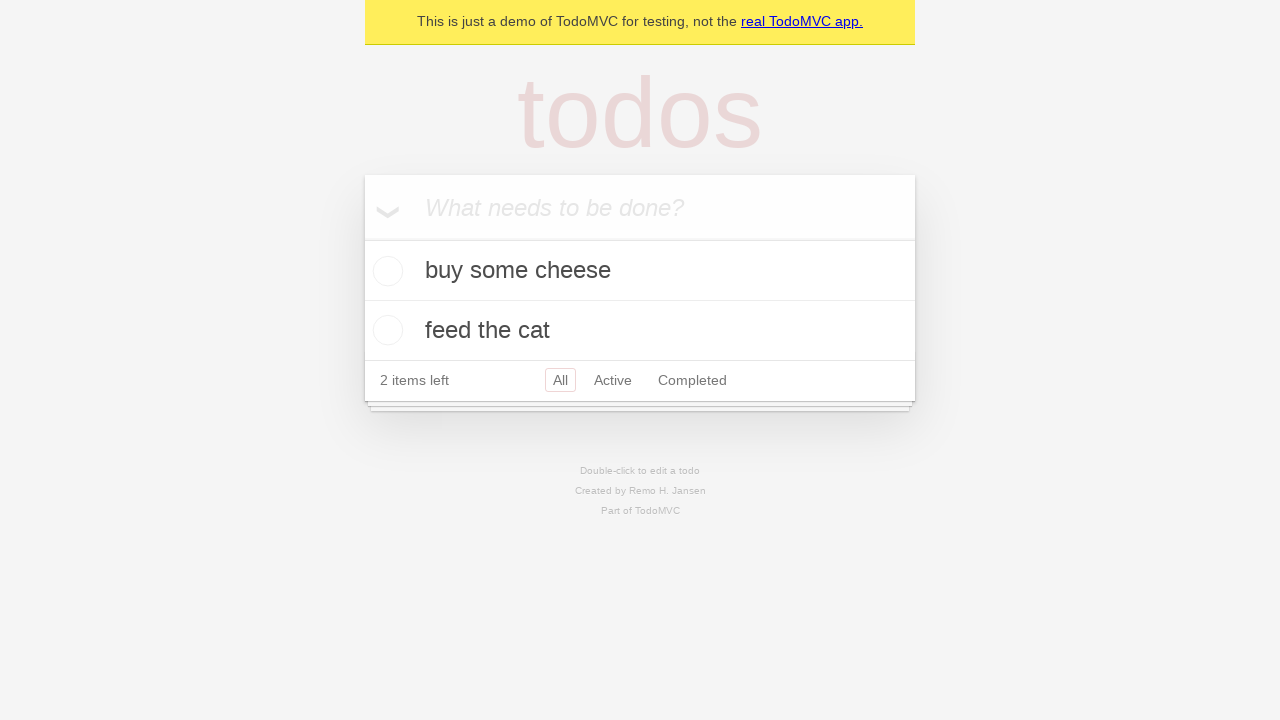

Filled new todo field with 'book a doctors appointment' on .new-todo
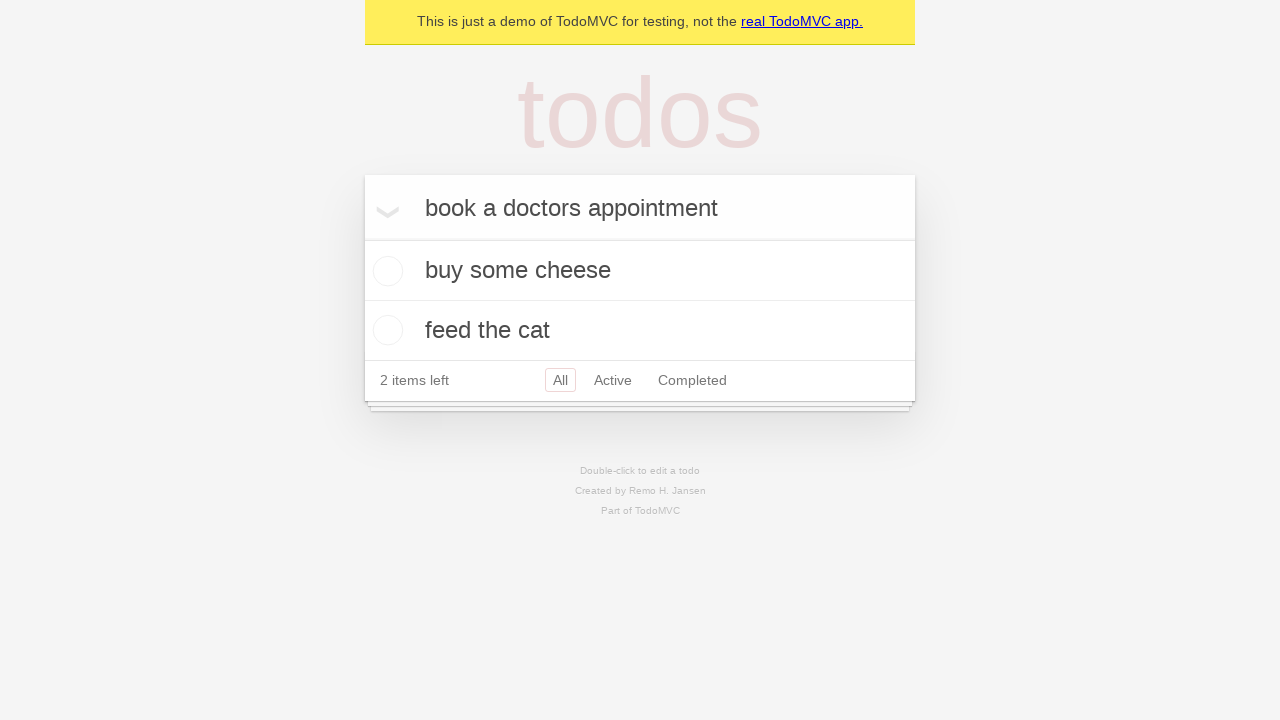

Pressed Enter to add third todo on .new-todo
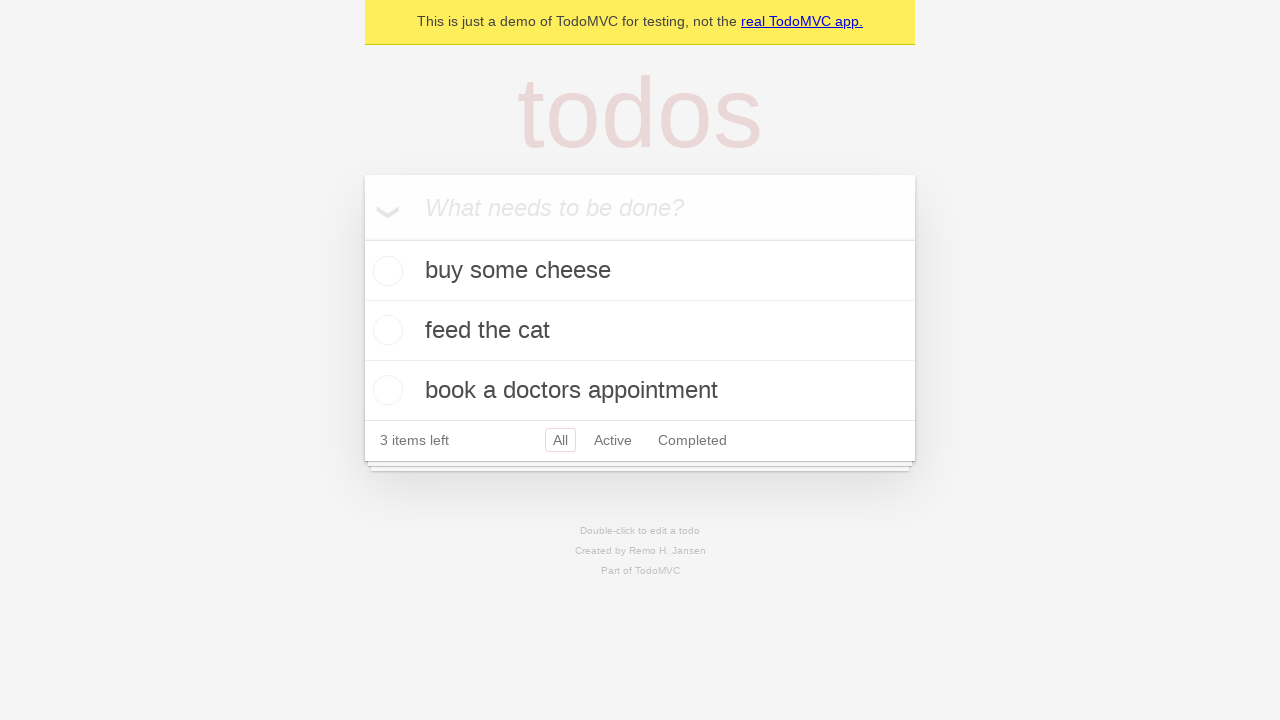

Waited for all 3 todos to be added to the list
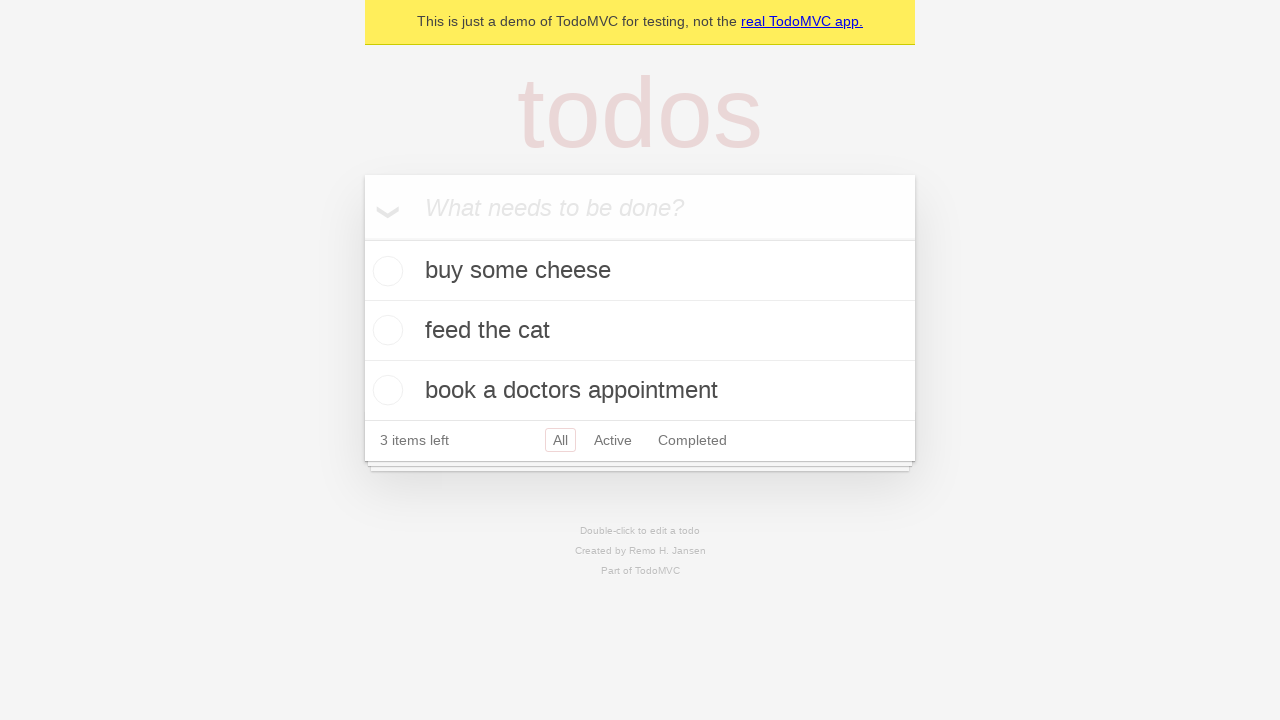

Checked the second todo item as completed at (385, 330) on .todo-list li .toggle >> nth=1
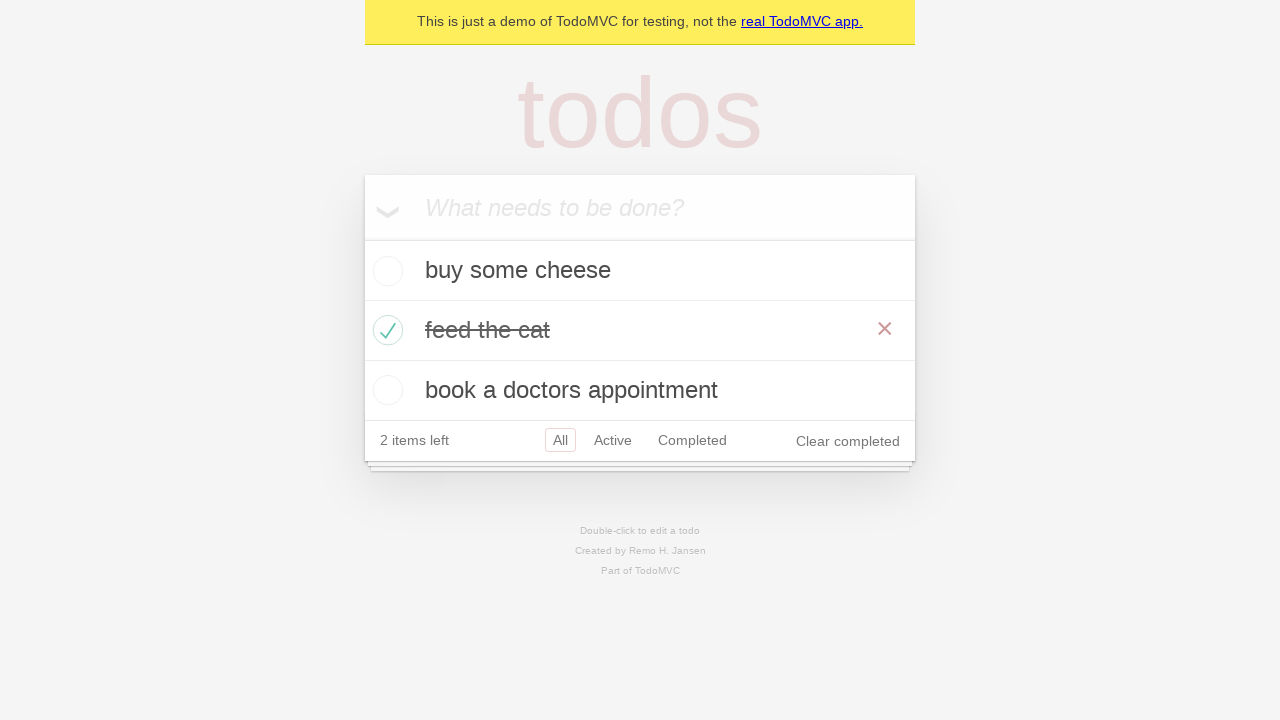

Clicked 'All' filter to view all todos at (560, 440) on .filters >> text=All
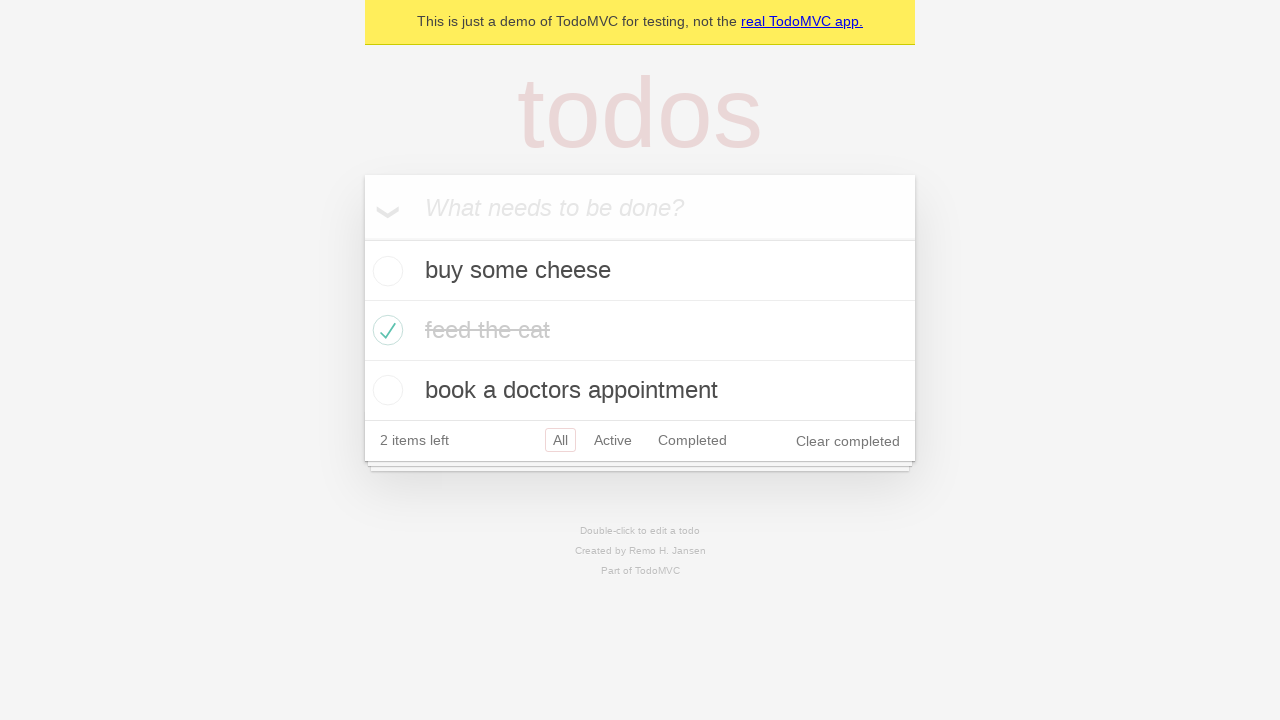

Clicked 'Active' filter to view active todos only at (613, 440) on .filters >> text=Active
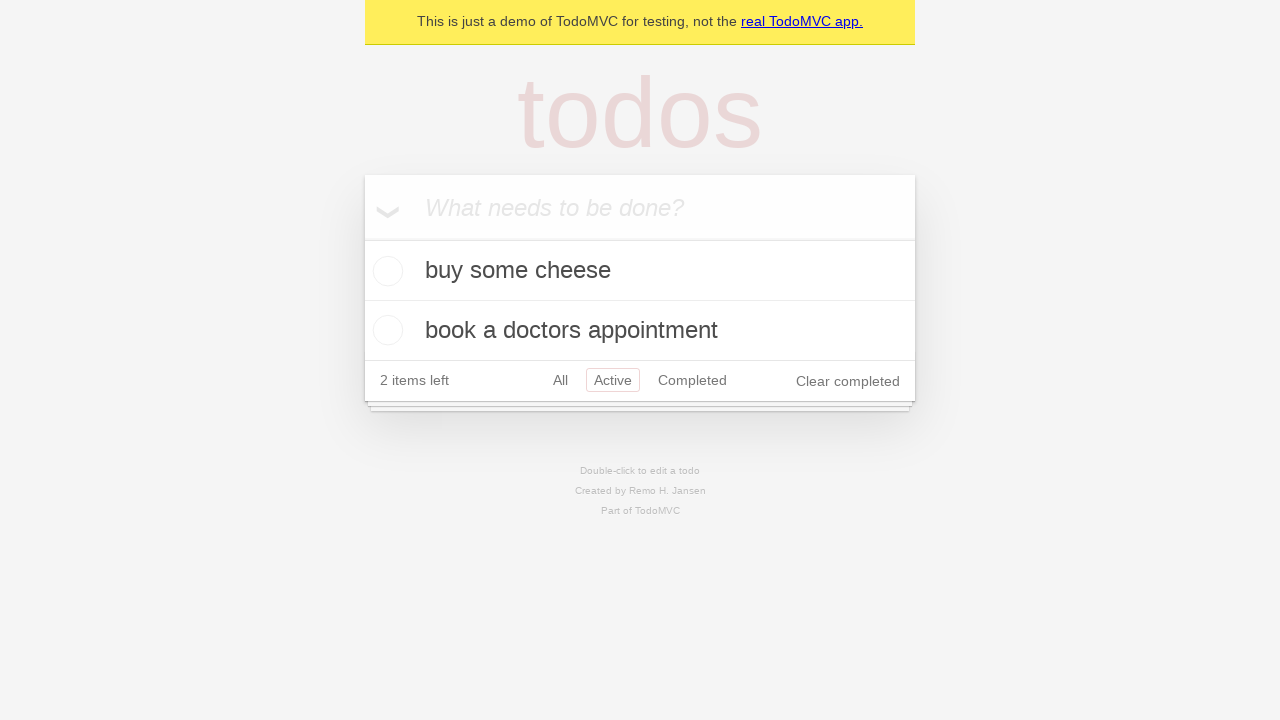

Clicked 'Completed' filter to view completed todos only at (692, 380) on .filters >> text=Completed
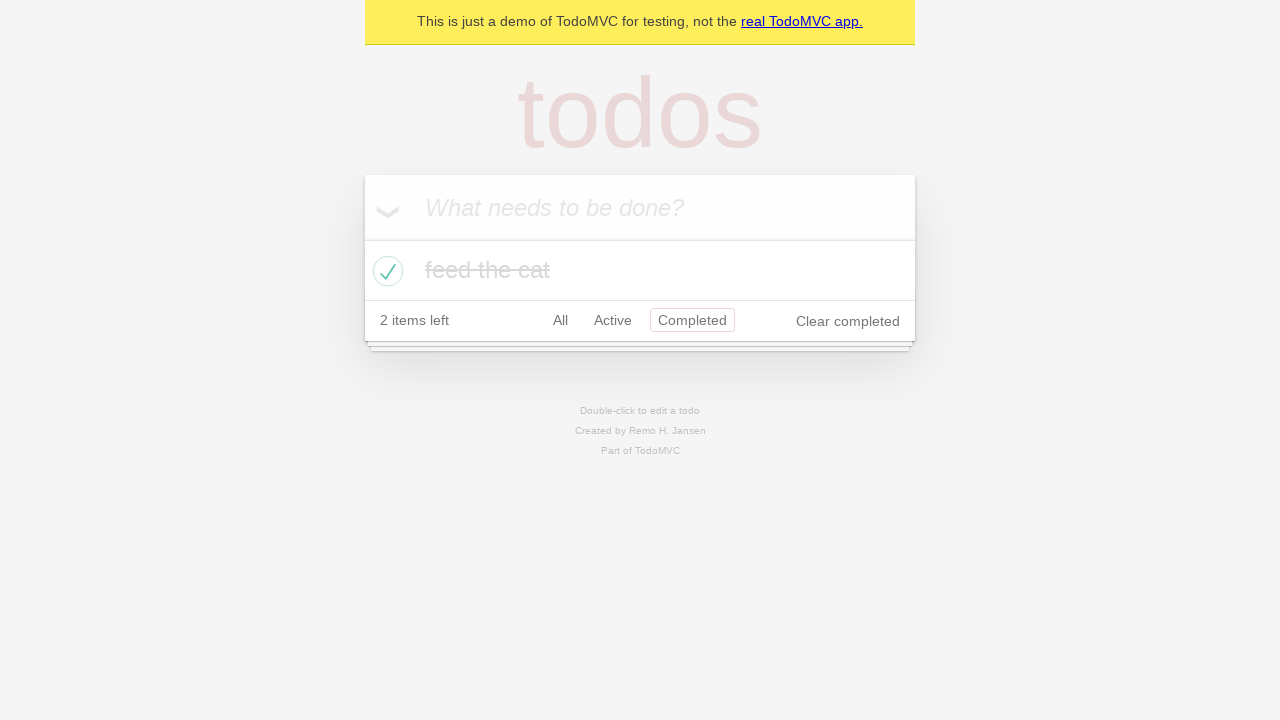

Navigated back to 'Active' filter view
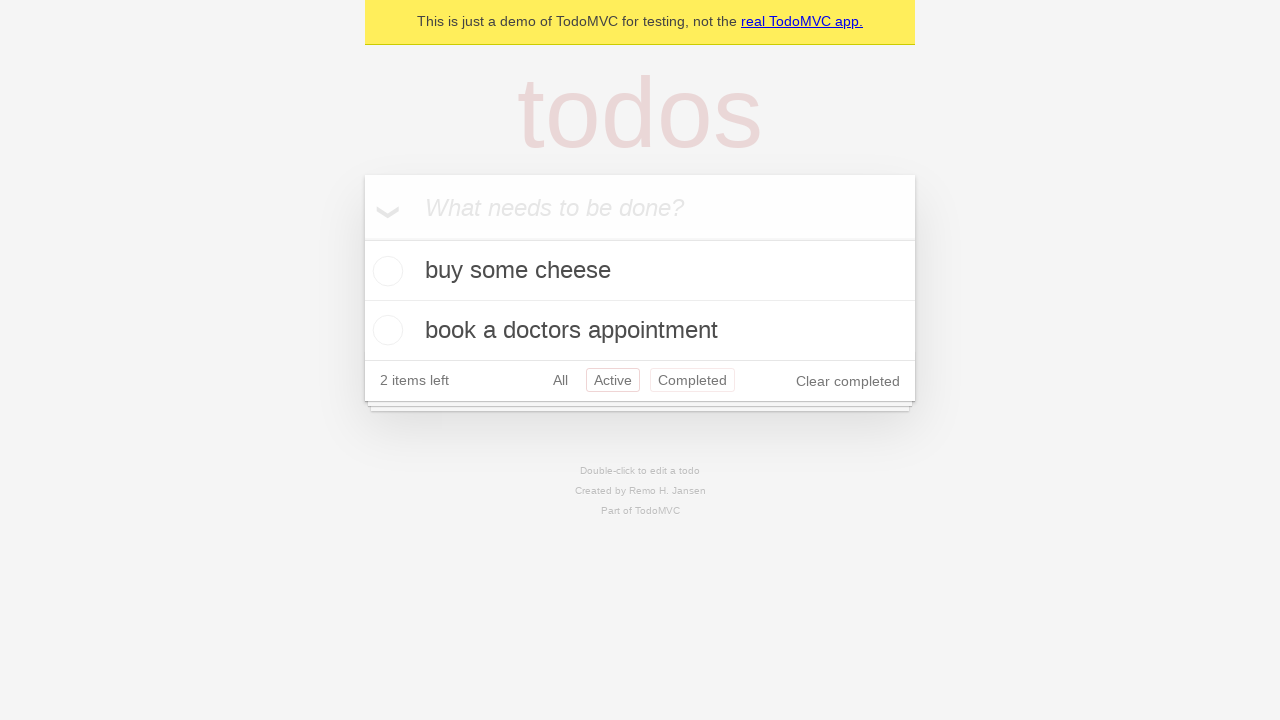

Navigated back to 'All' filter view
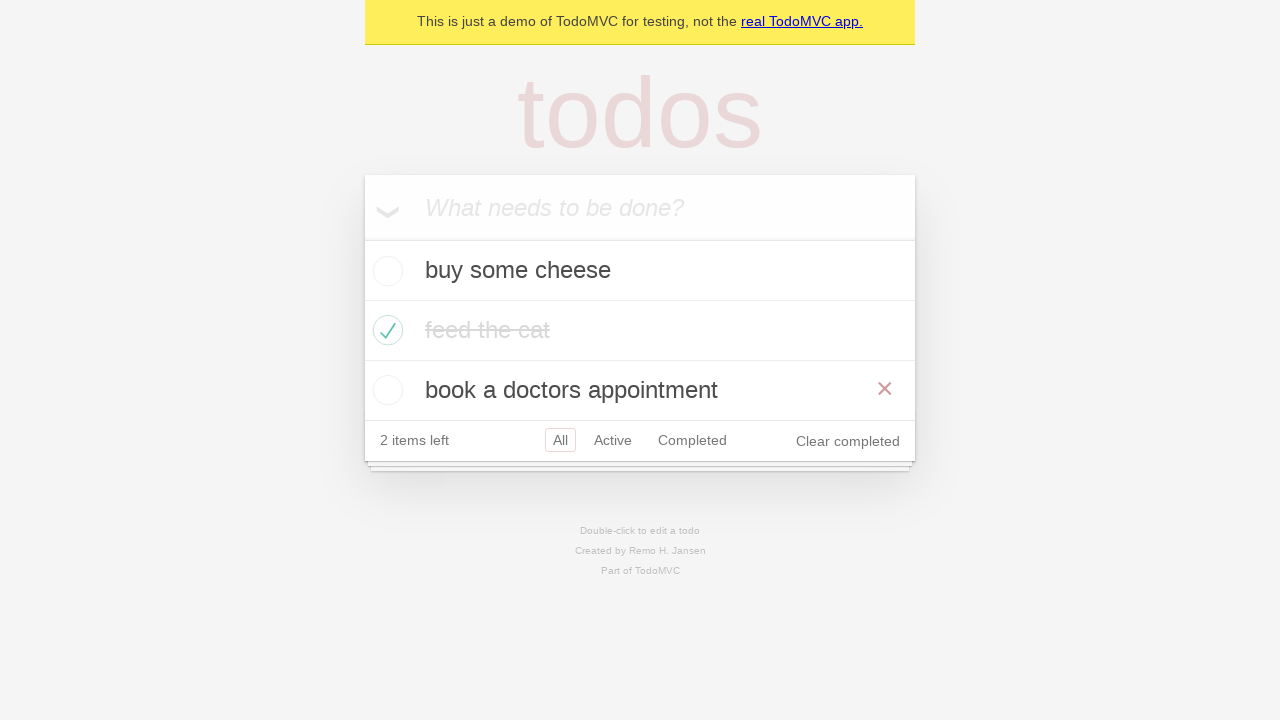

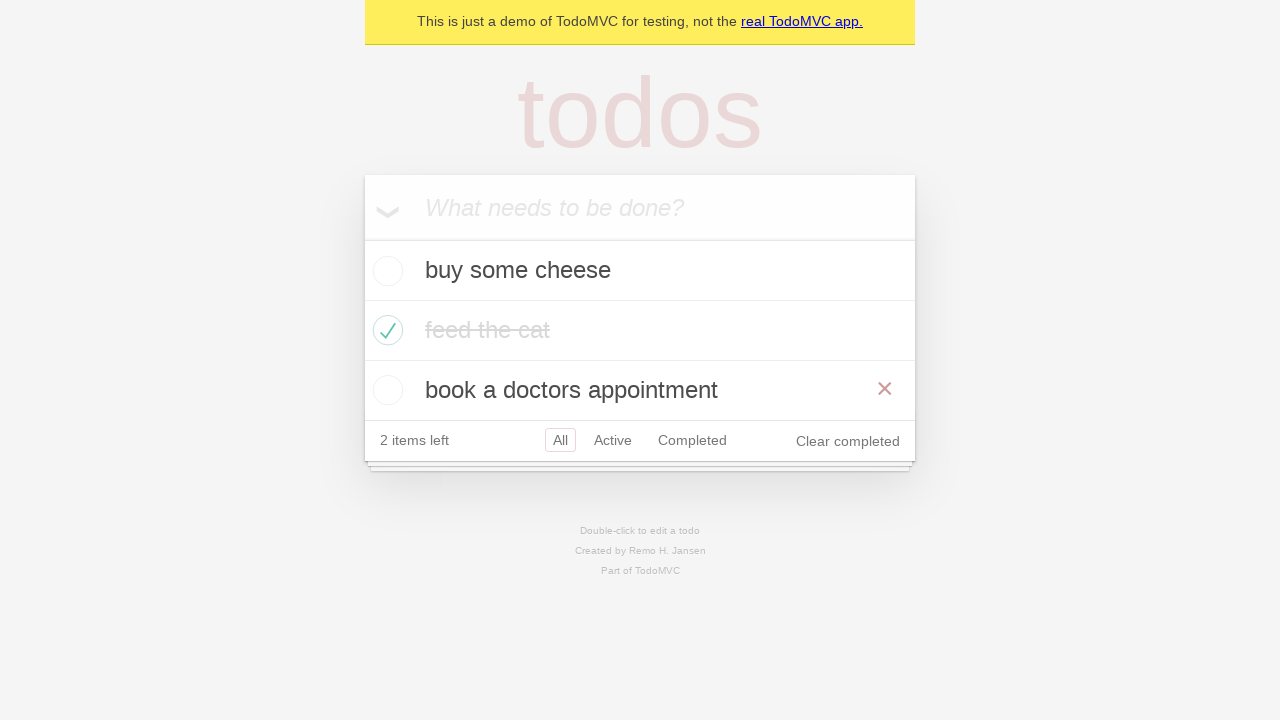